Tests the product configurator on a yard signs product page by selecting various options from dropdown menus and verifying the price updates after each selection.

Starting URL: https://www.uprinting.com/yard-signs.html

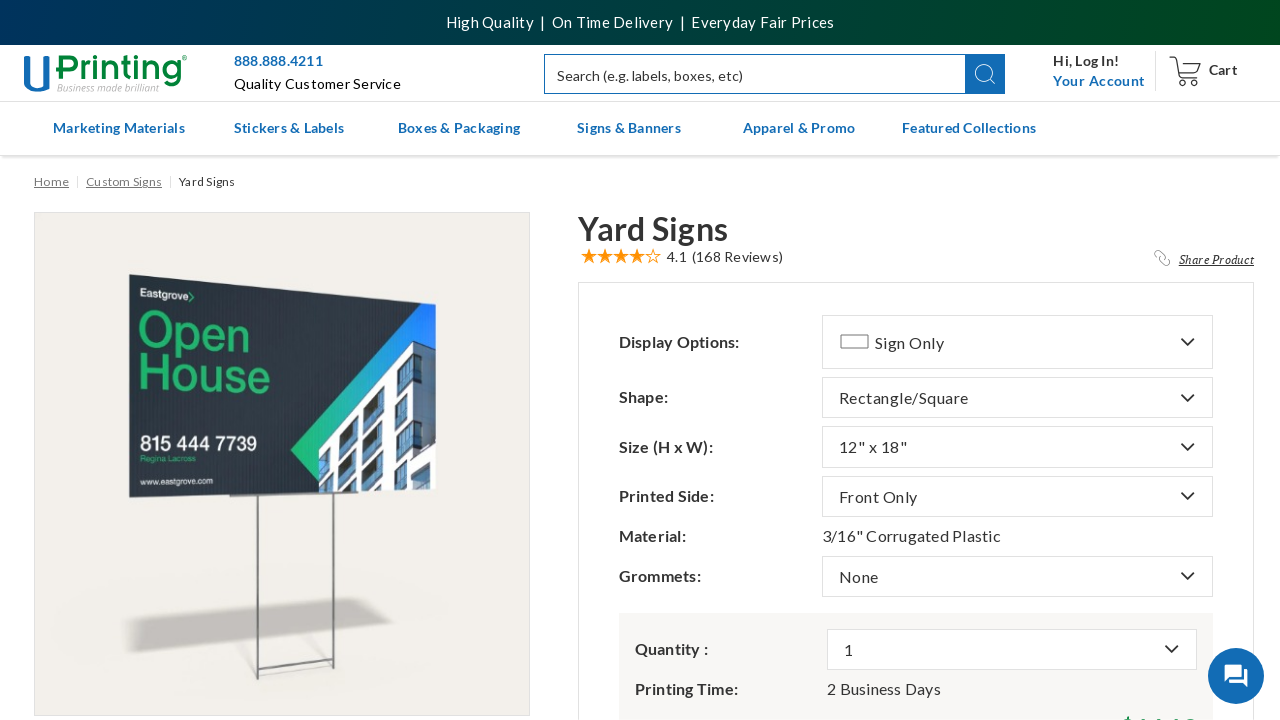

Waited 15 seconds for page to fully load
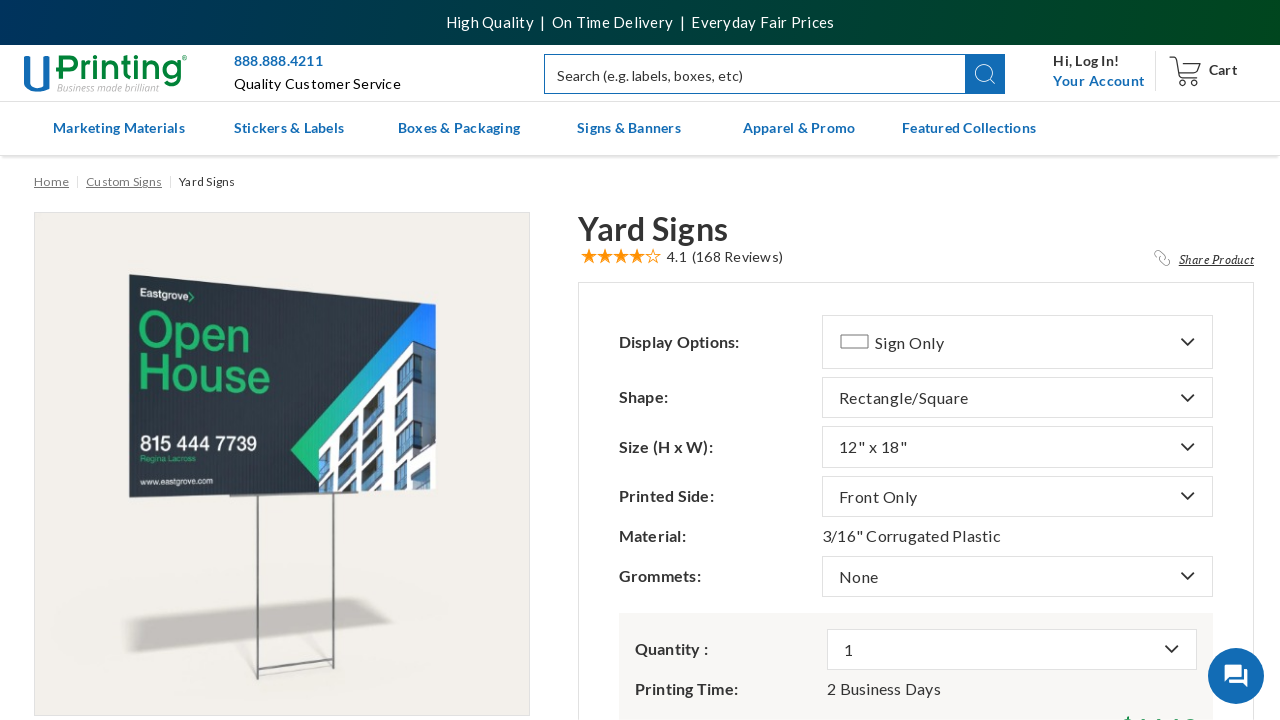

Product configurator dropdowns are now available
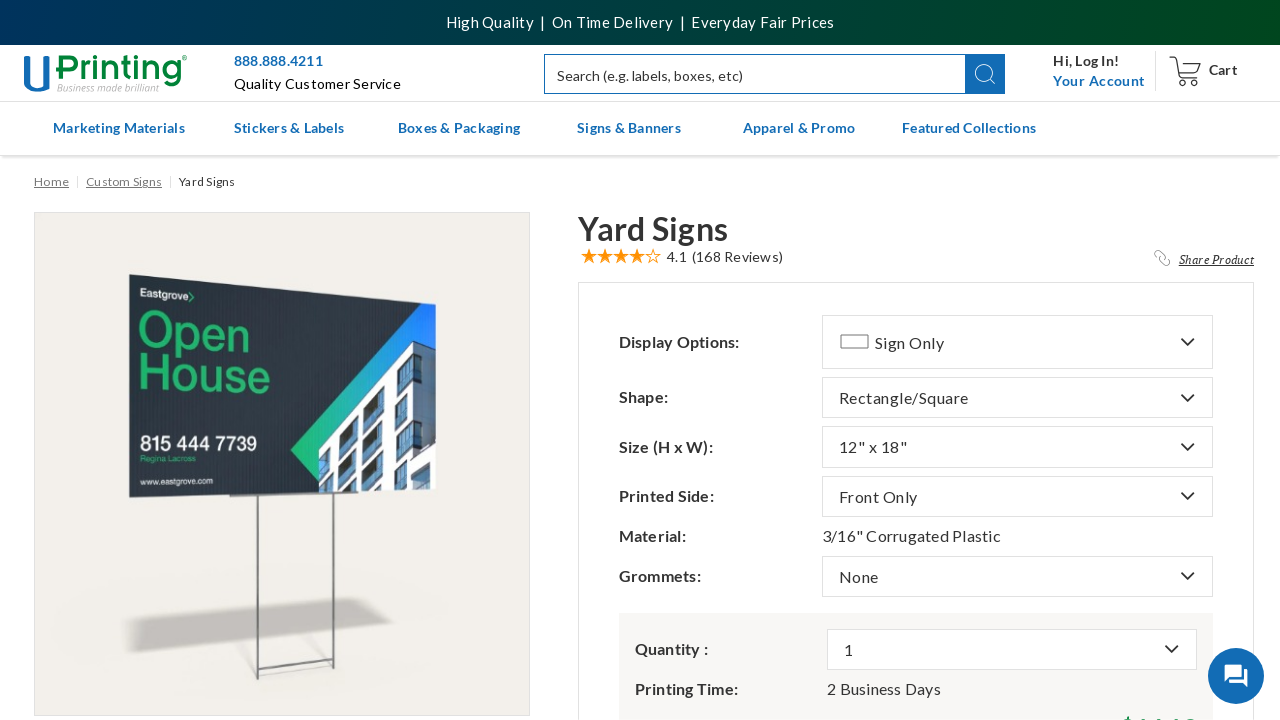

Clicked second dropdown button to open menu at (1017, 398) on button.btn.dropdown-toggle.val-wrap >> nth=1
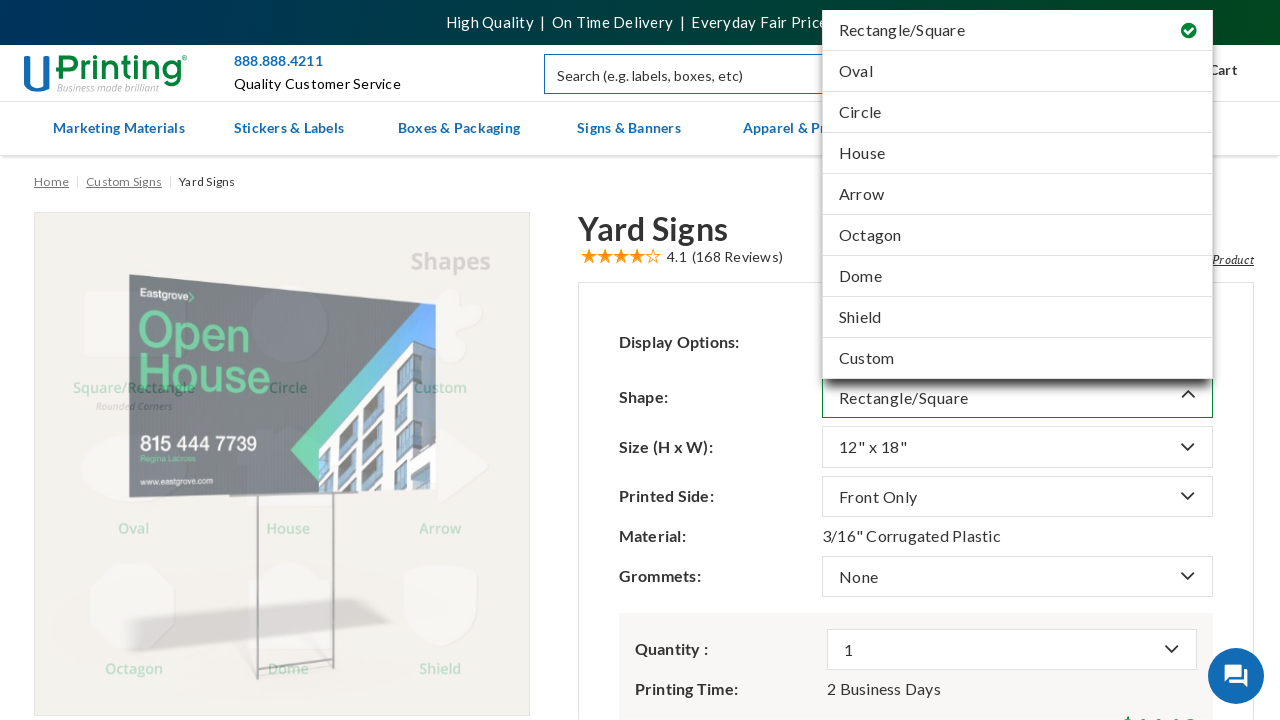

Dropdown menu expanded
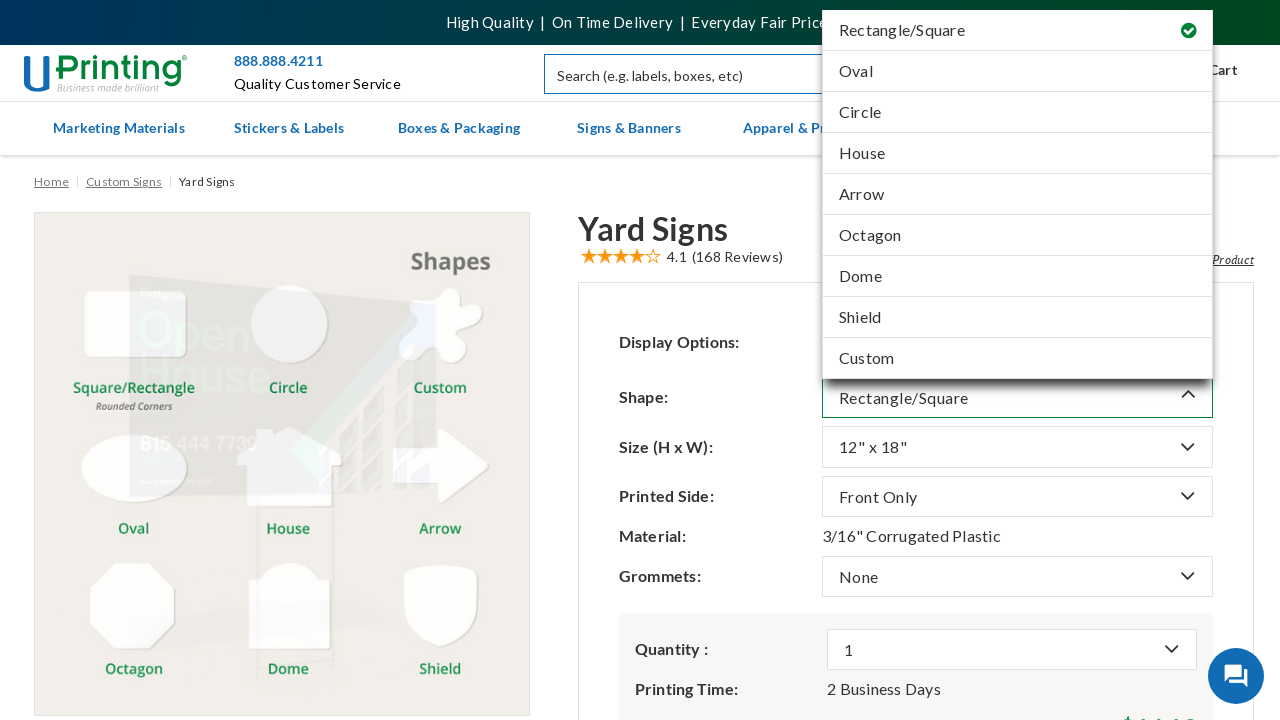

Selected 4th option from second dropdown at (1017, 154) on div.site-dropdown.dropdown.expanded >> a.attr-value.val-wrap >> nth=3
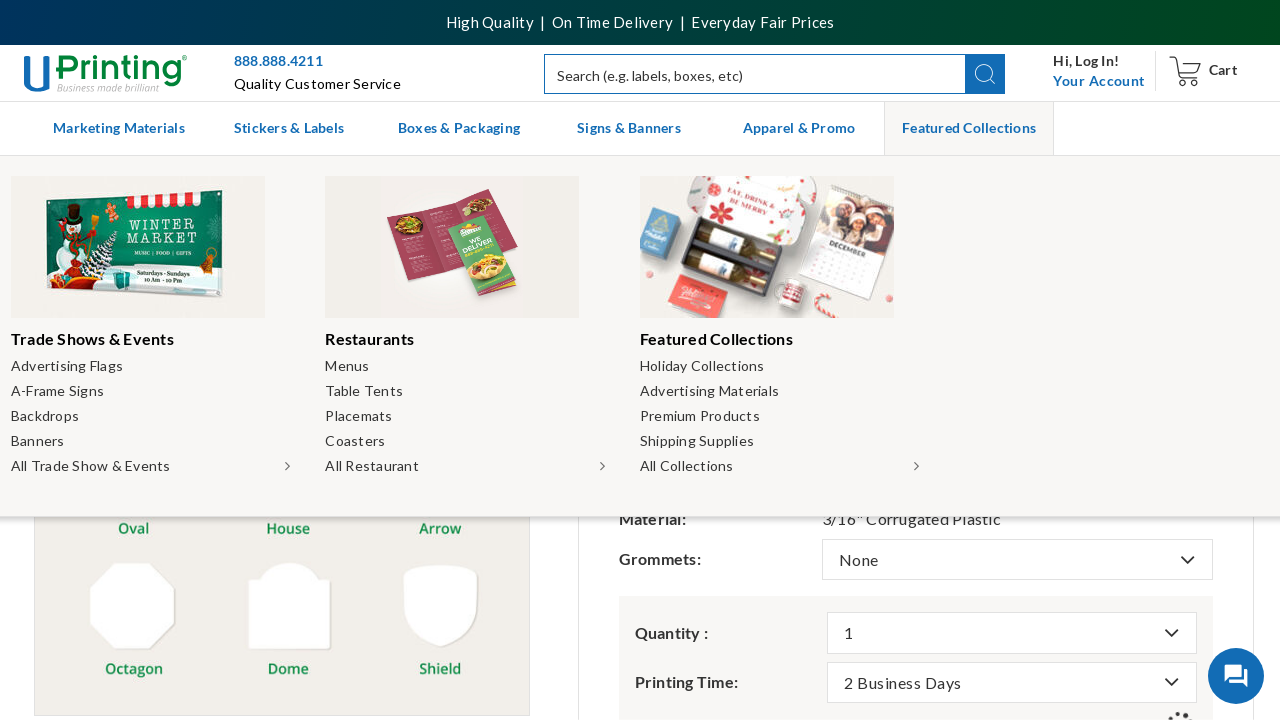

Price updated after second dropdown selection
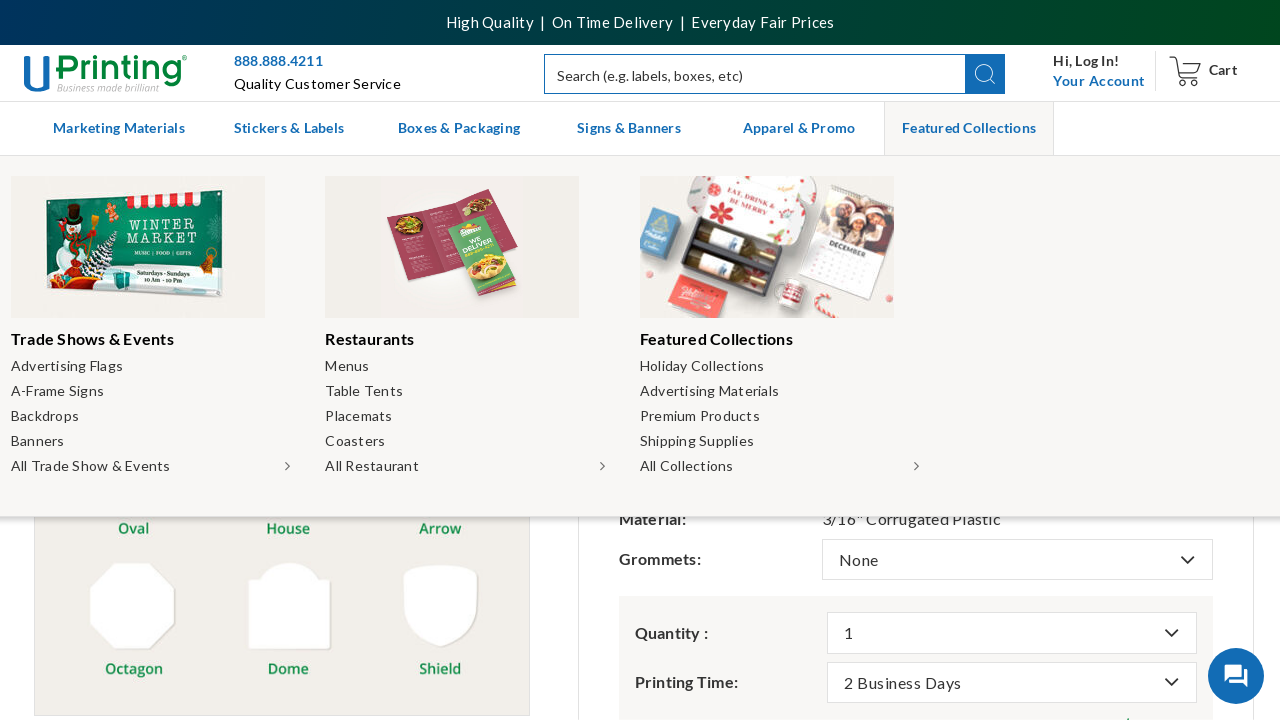

Clicked sixth dropdown button to open menu at (1017, 560) on button.btn.dropdown-toggle.val-wrap >> nth=5
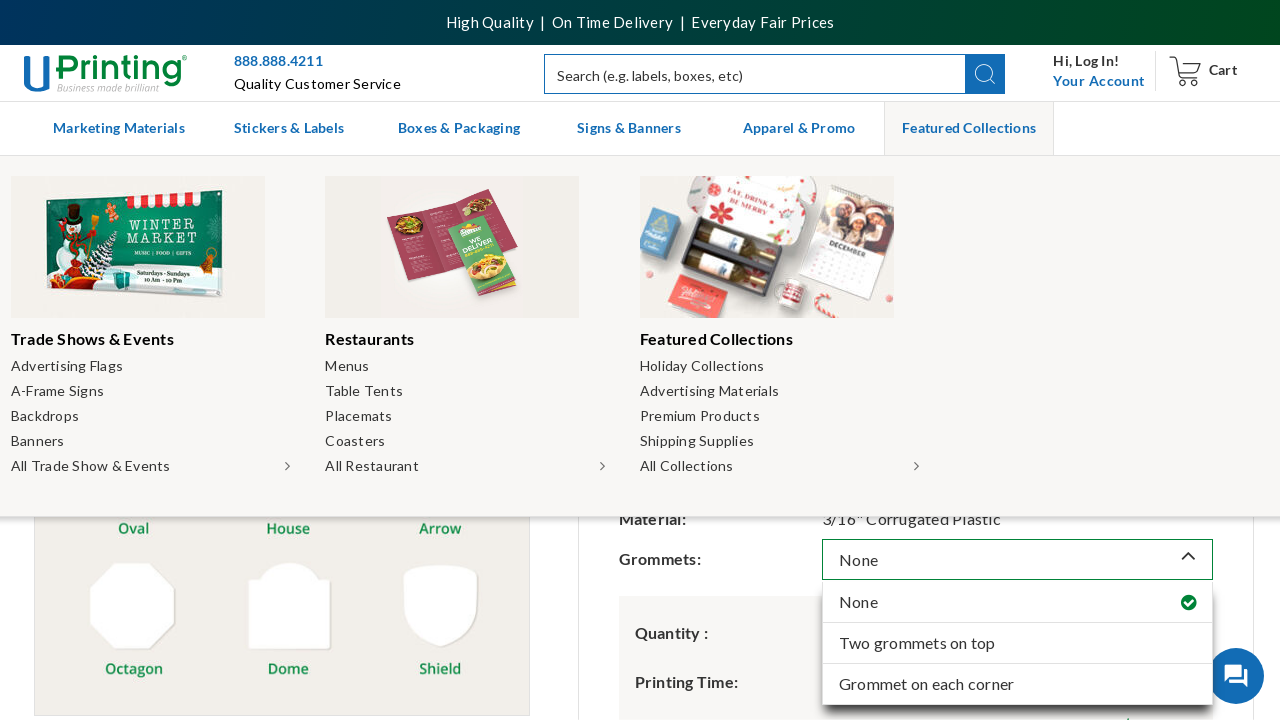

Dropdown menu expanded
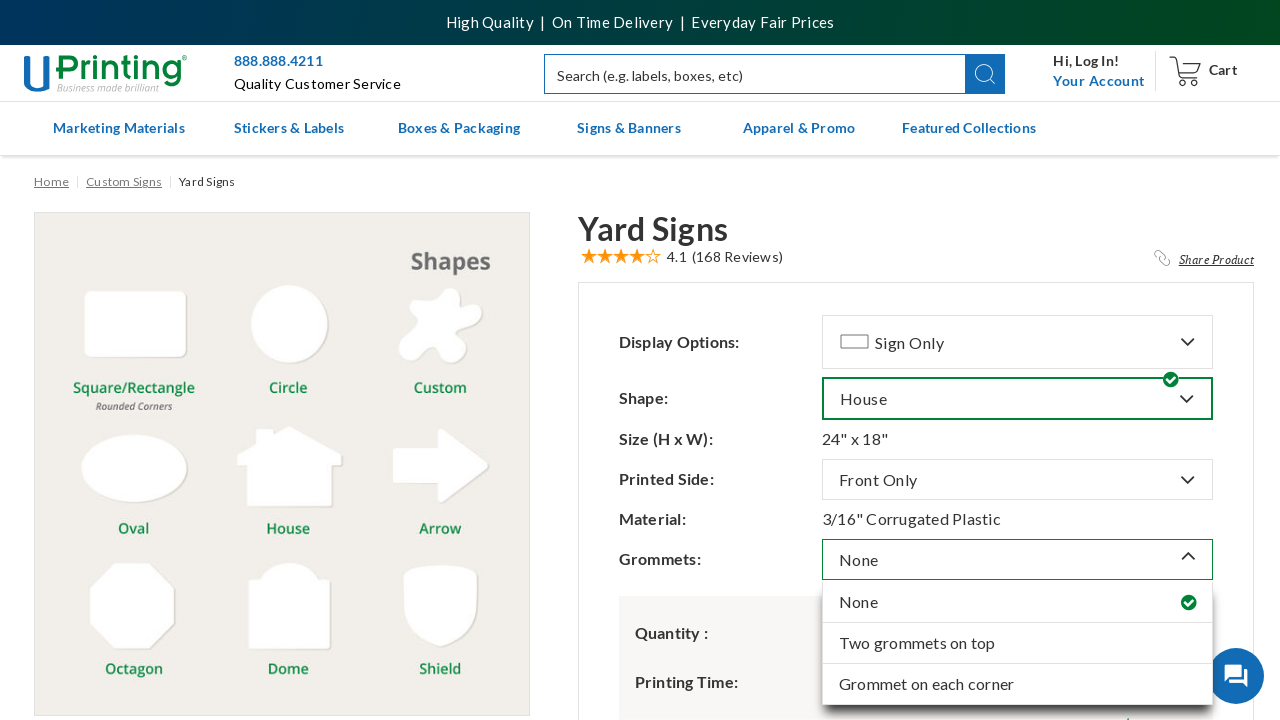

Selected 3rd option from sixth dropdown at (1017, 685) on div.site-dropdown.dropdown.expanded >> a.attr-value.val-wrap >> nth=2
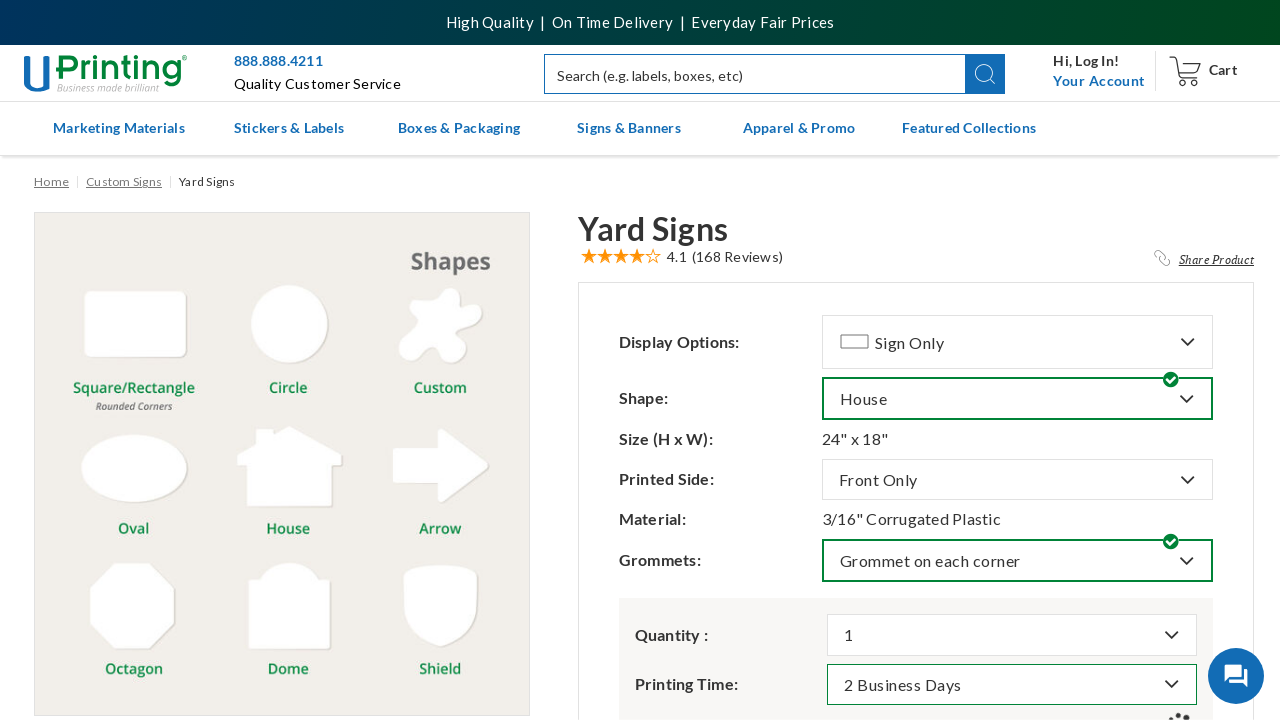

Price updated after sixth dropdown selection
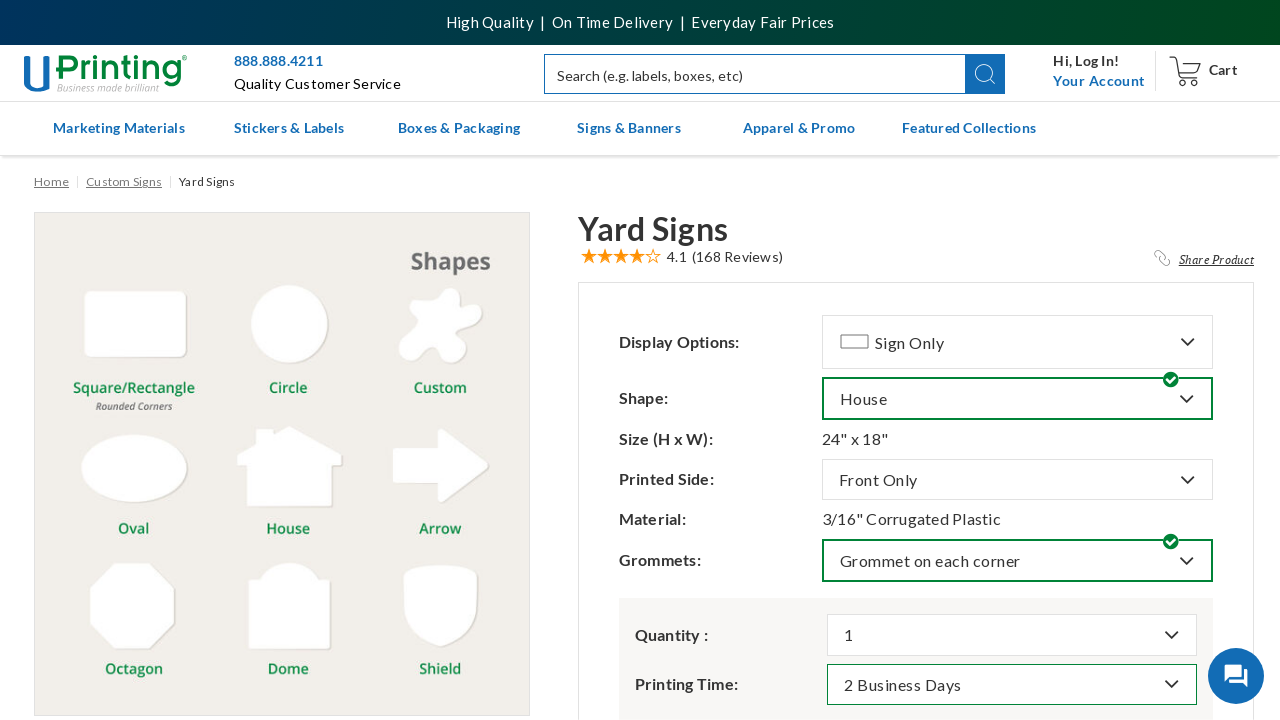

Clicked seventh dropdown button to open menu at (1012, 635) on button.btn.dropdown-toggle.val-wrap >> nth=6
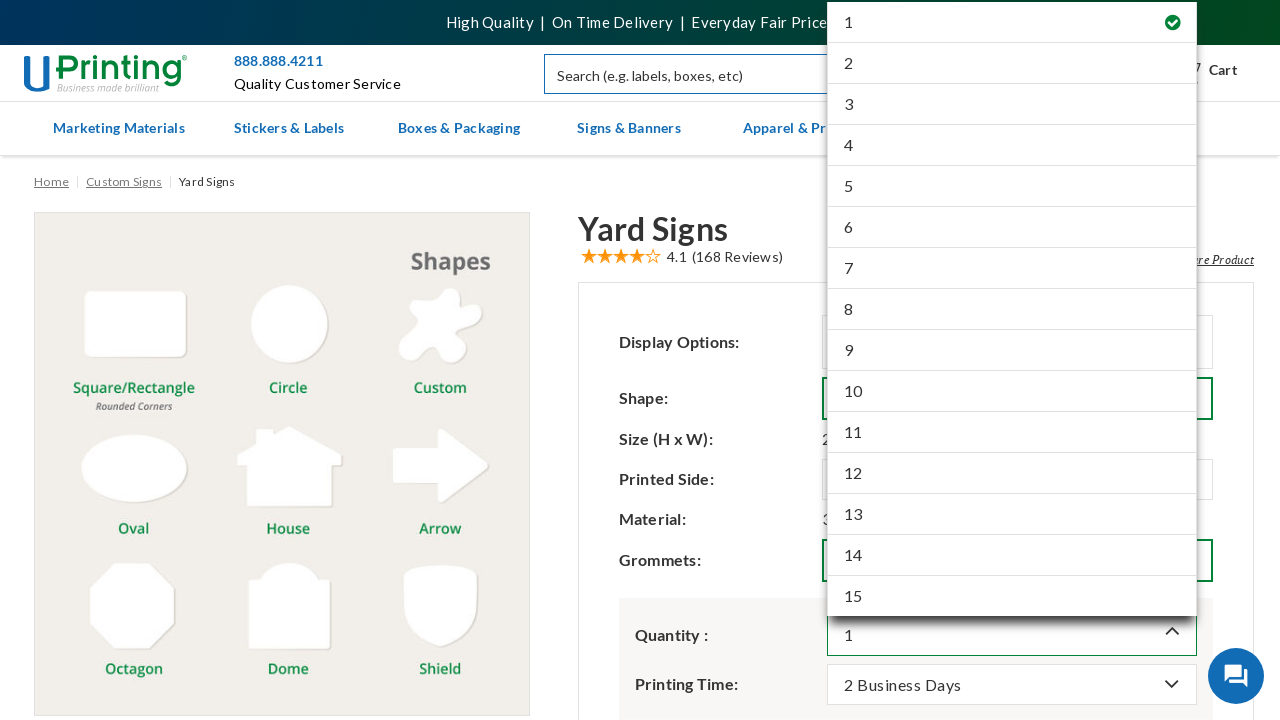

Dropdown menu expanded
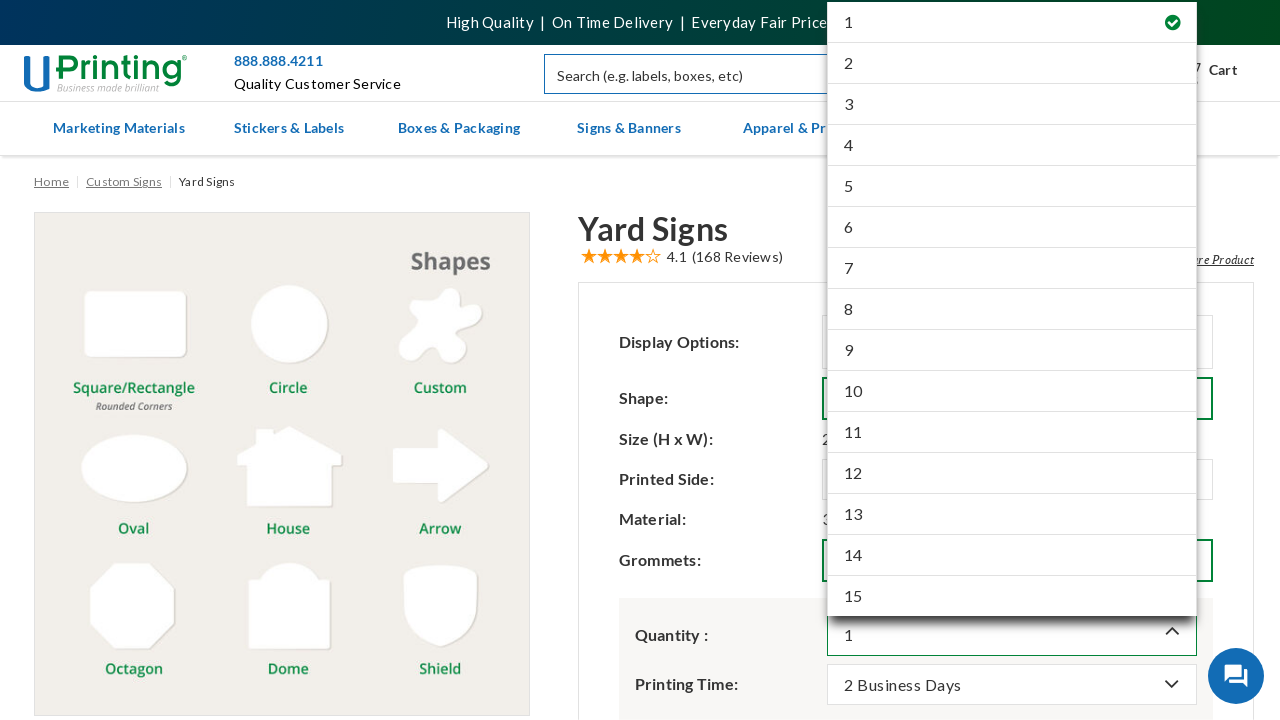

Selected 1st option from seventh dropdown at (1012, 22) on div.site-dropdown.dropdown.expanded >> a.attr-value.val-wrap >> nth=0
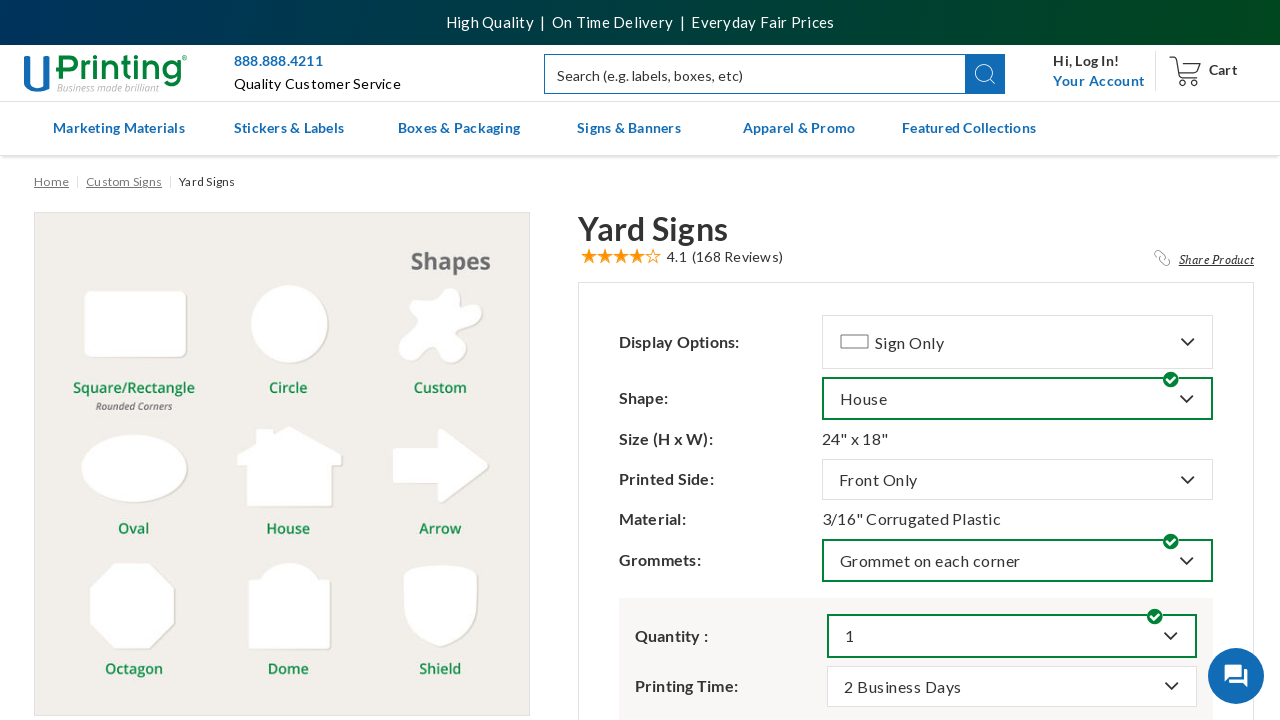

Waited 3 seconds for price calculation to complete
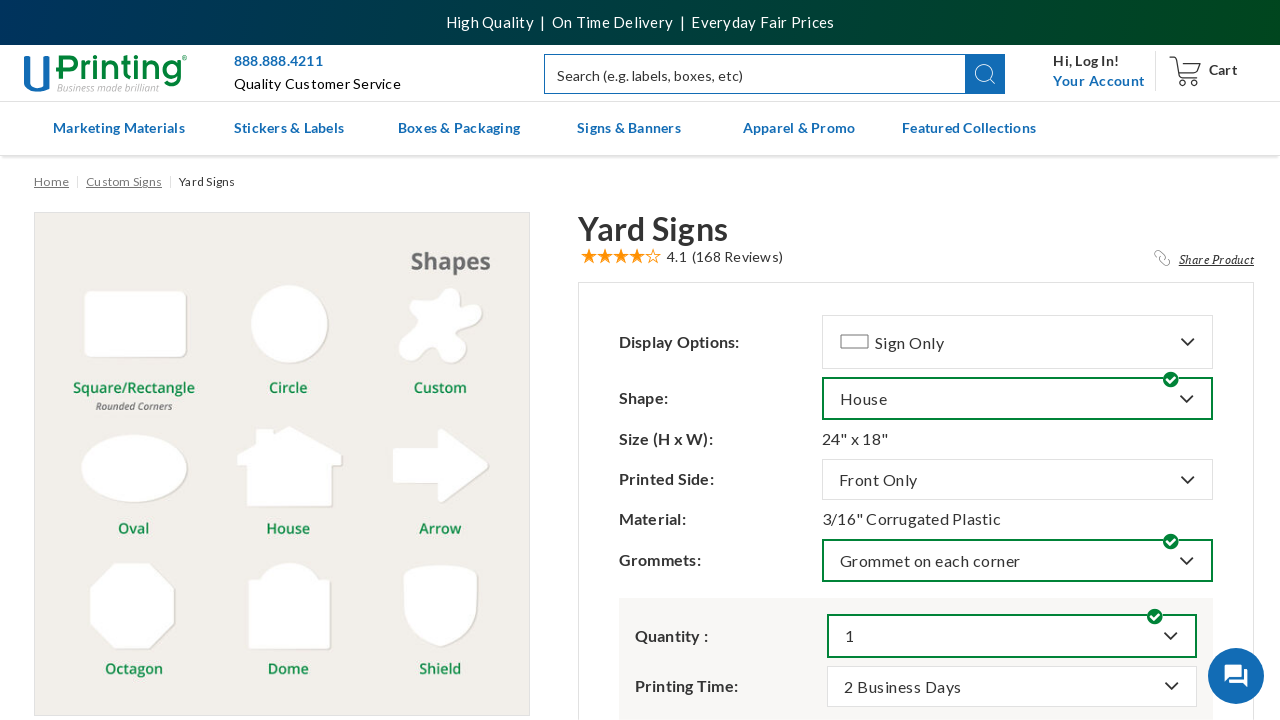

Price element is visible and configuration is complete
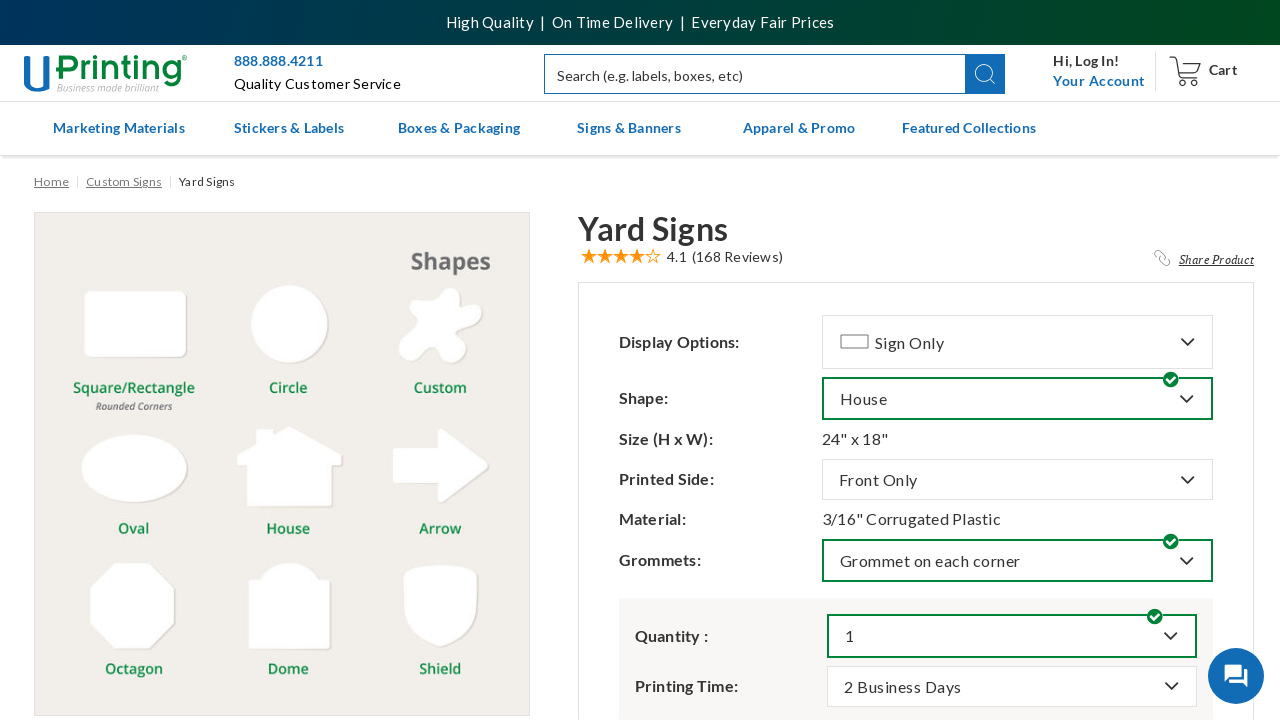

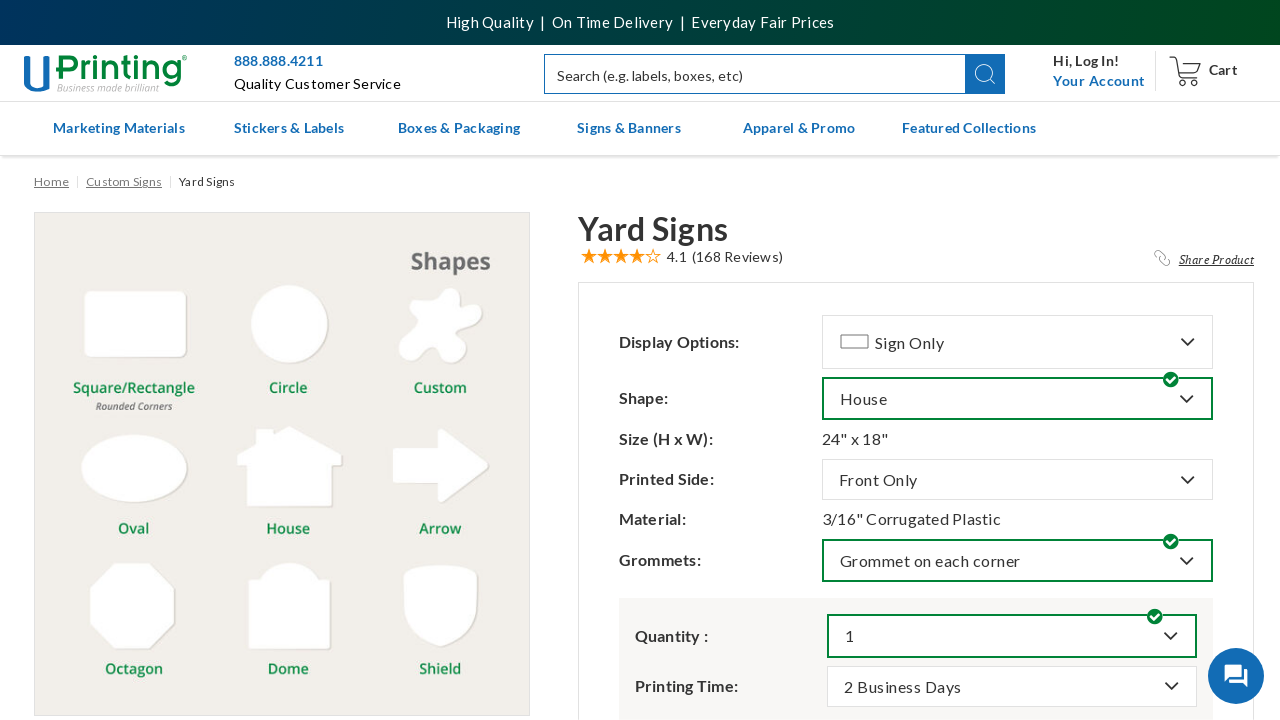